Tests scrolling to an element and filling form fields by entering a name and date on a scroll demonstration page

Starting URL: https://formy-project.herokuapp.com/scroll

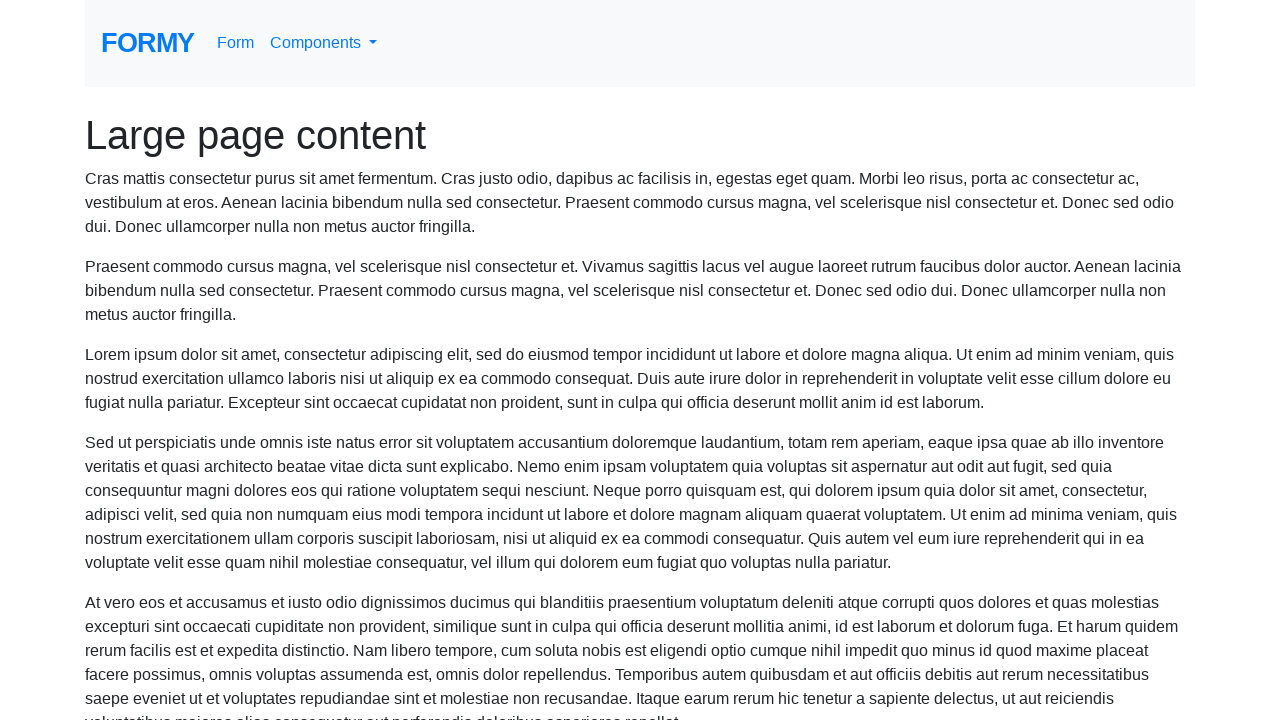

Scrolled to name field
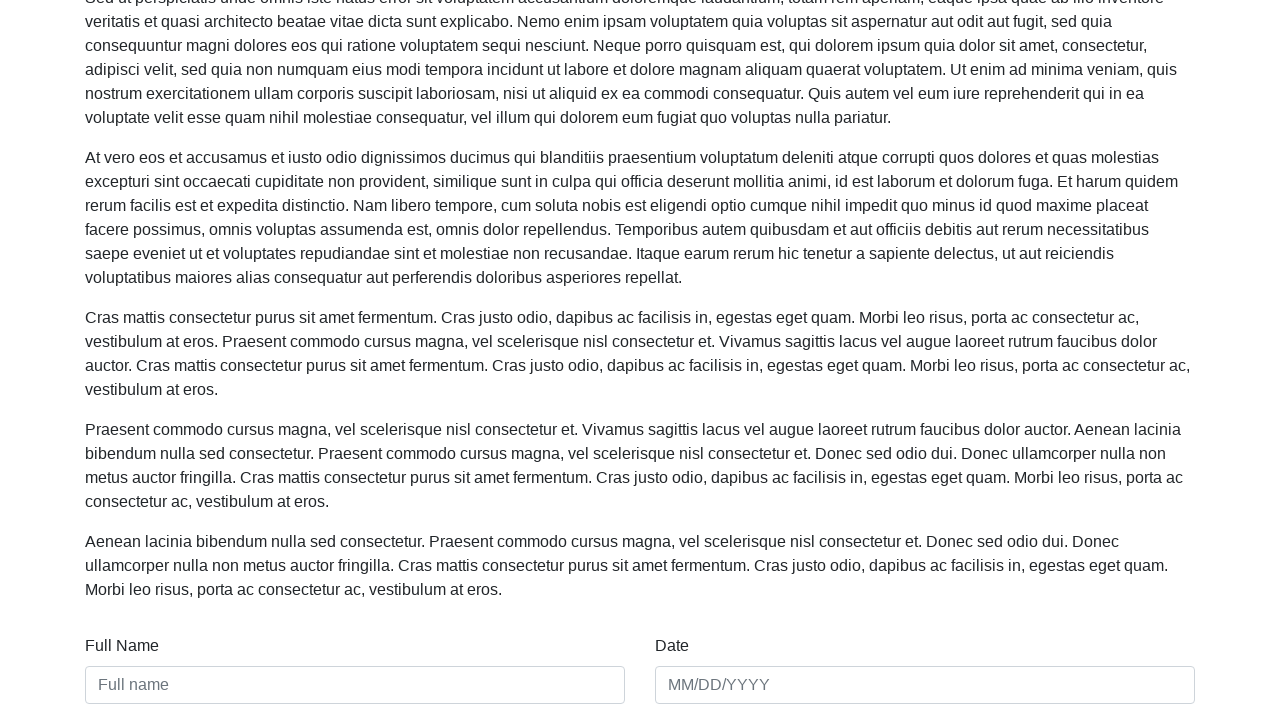

Filled name field with 'Jennifer Thompson' on #name
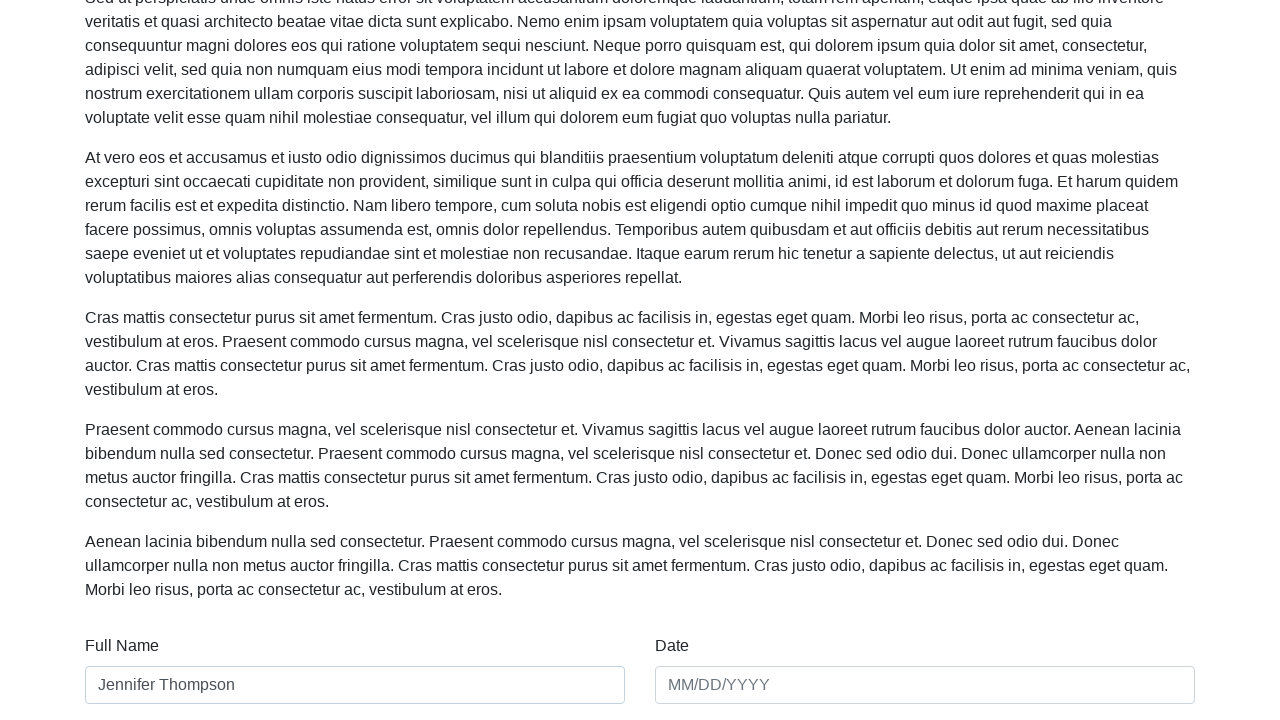

Filled date field with '03/15/2024' on #date
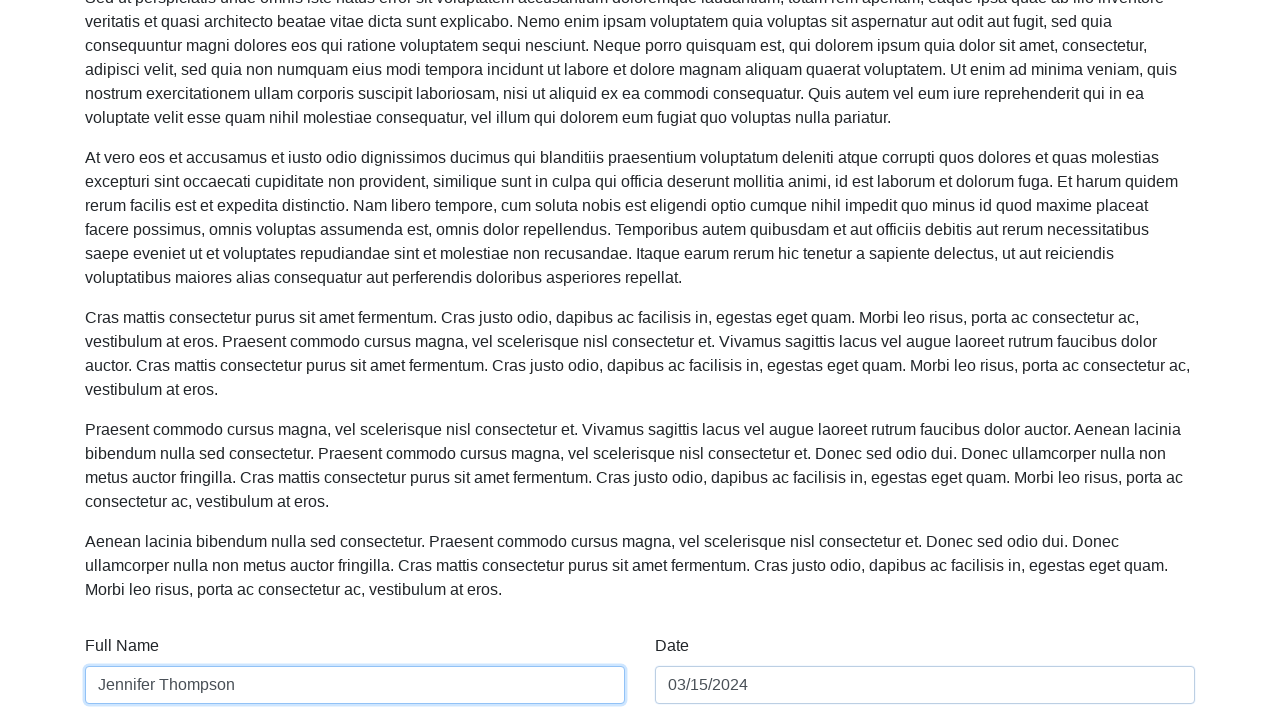

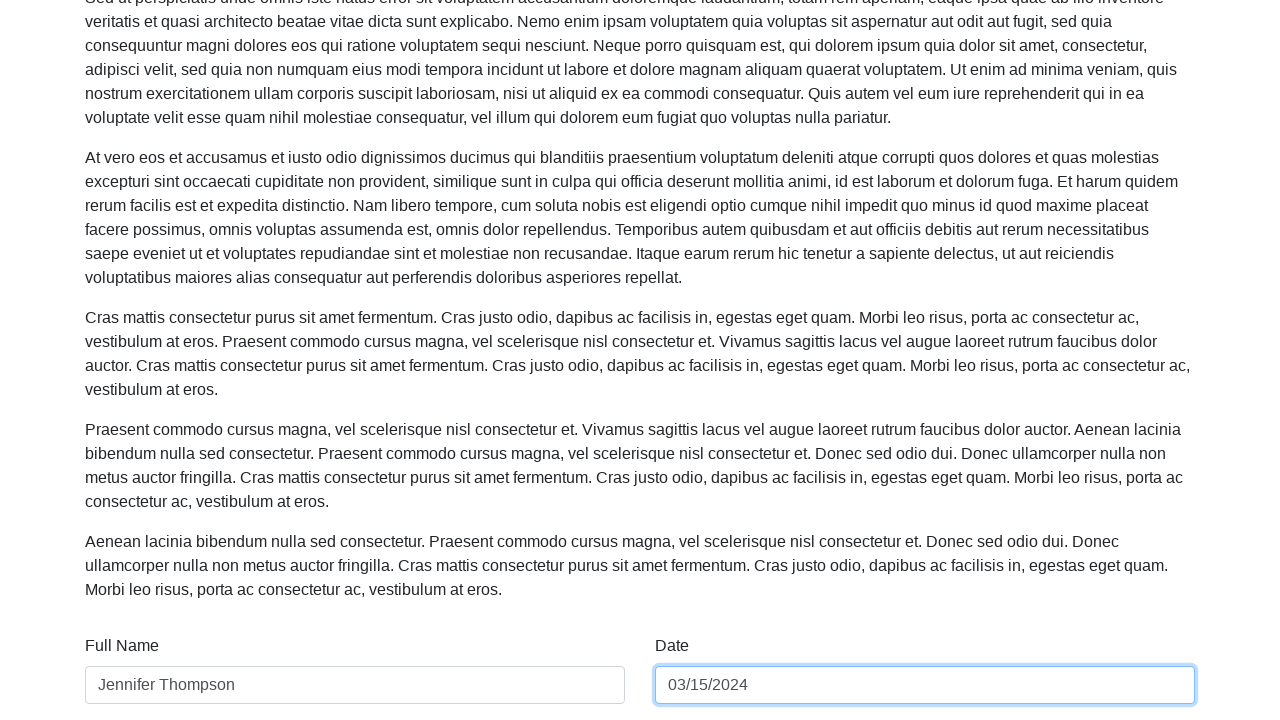